Tests XPath locator functionality by navigating to a practice site, clicking on the Checkboxes link, and interacting with checkbox elements by clicking to toggle their states.

Starting URL: http://practice.cydeo.com/

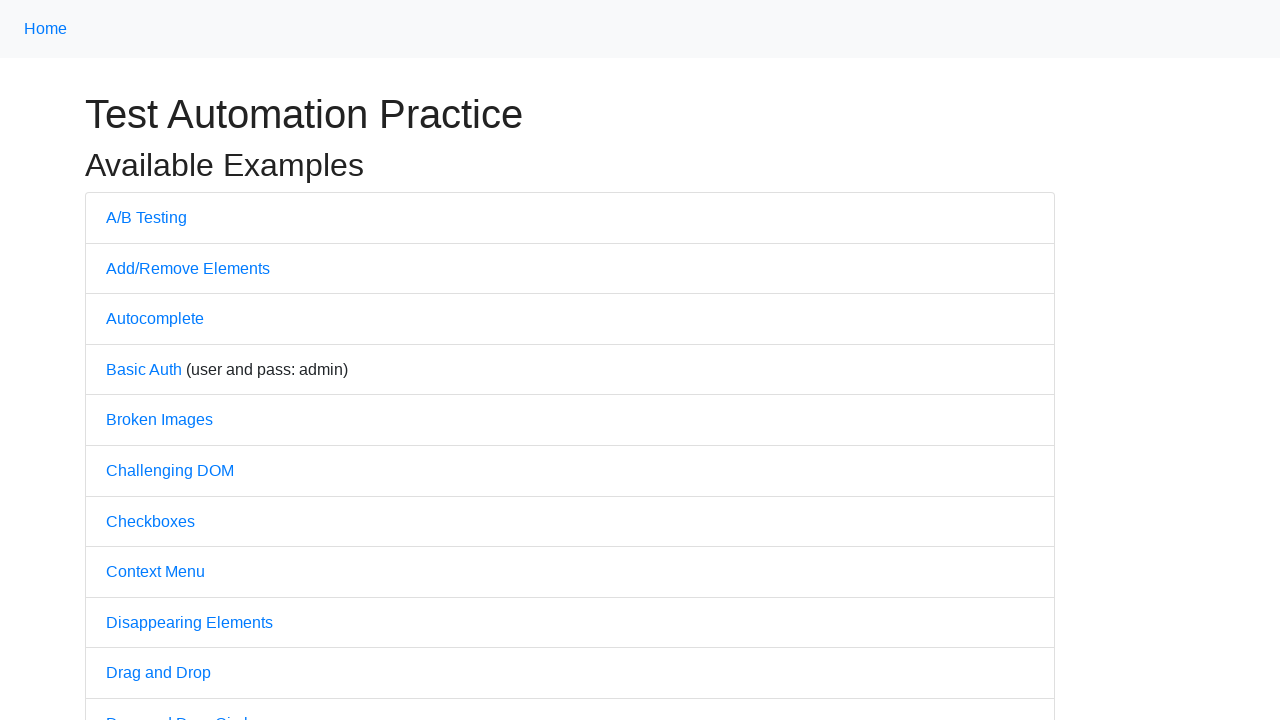

Waited for header span to load on practice site
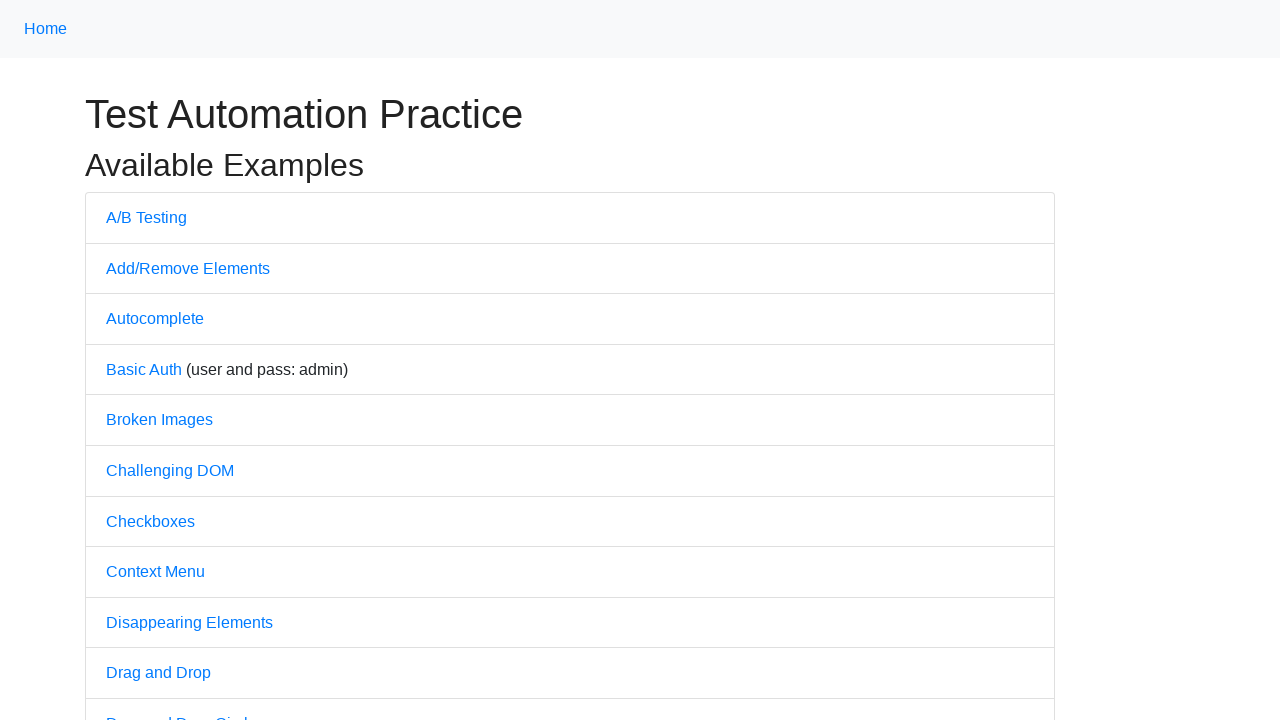

Clicked on Checkboxes link in navigation at (150, 521) on xpath=//ul/li/a[text()='Checkboxes']
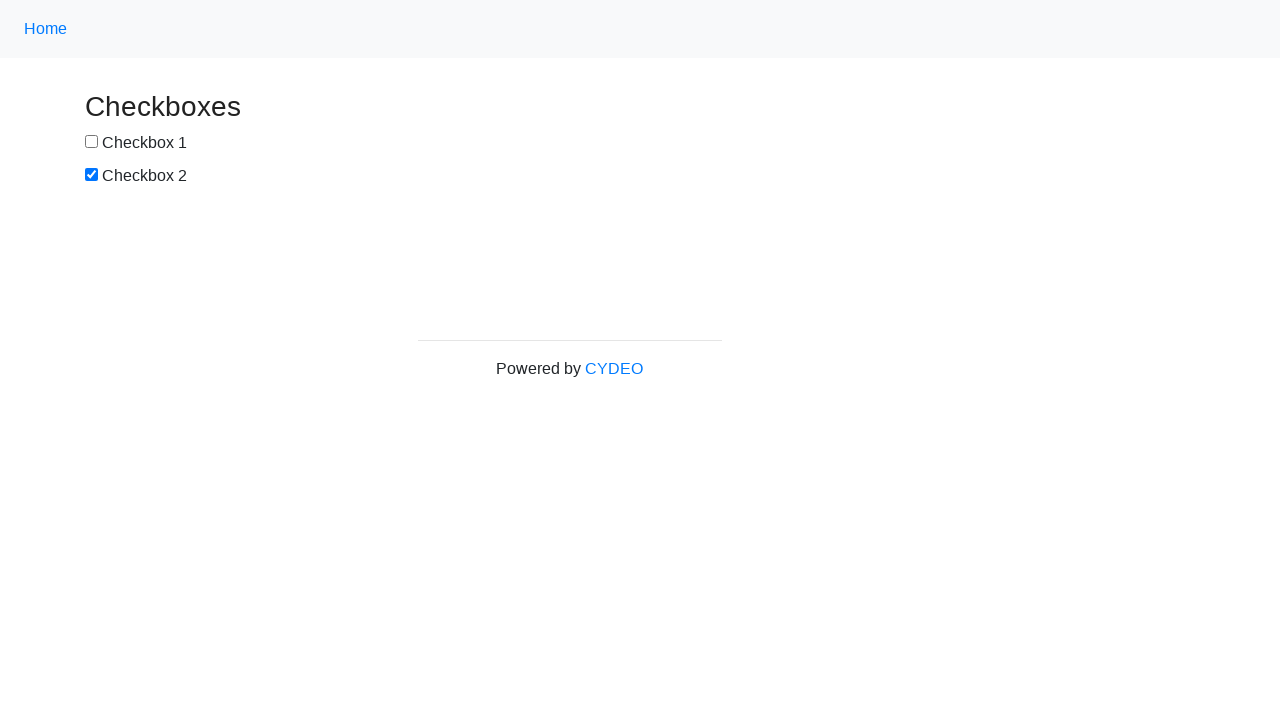

Checkboxes page loaded successfully
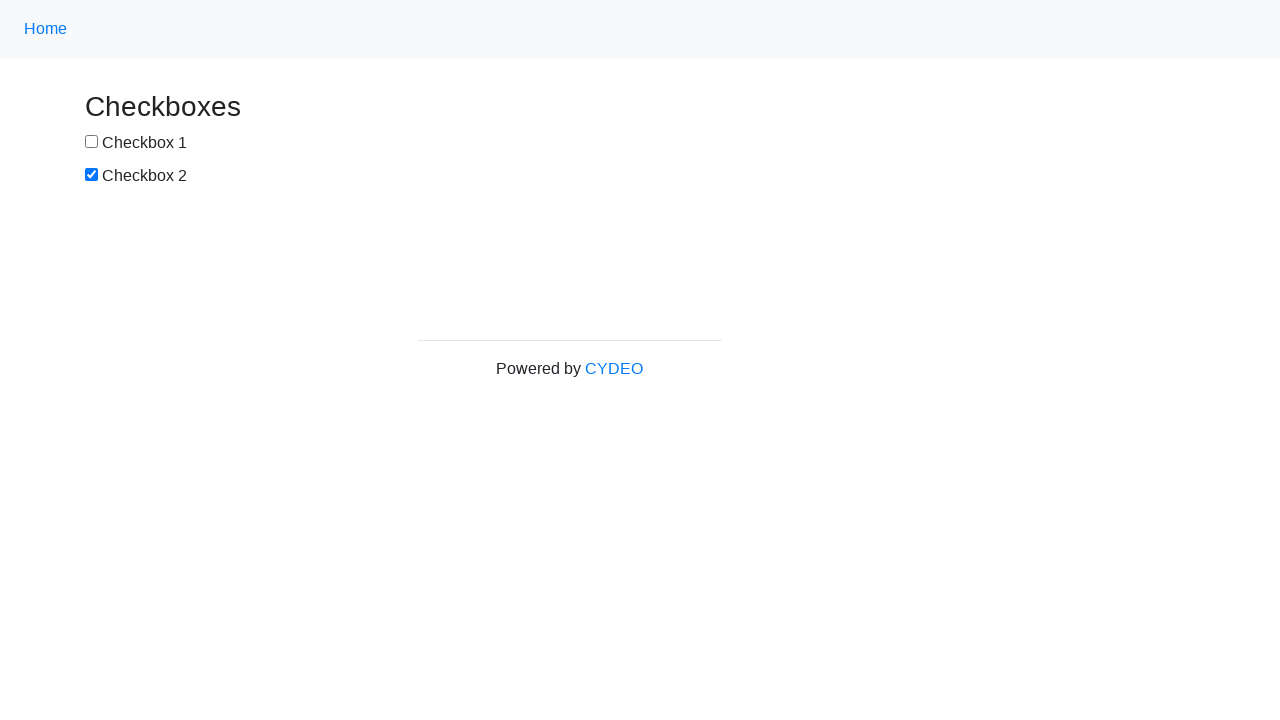

Clicked first checkbox (box1) to toggle its state at (92, 142) on xpath=//input[@id='box1']
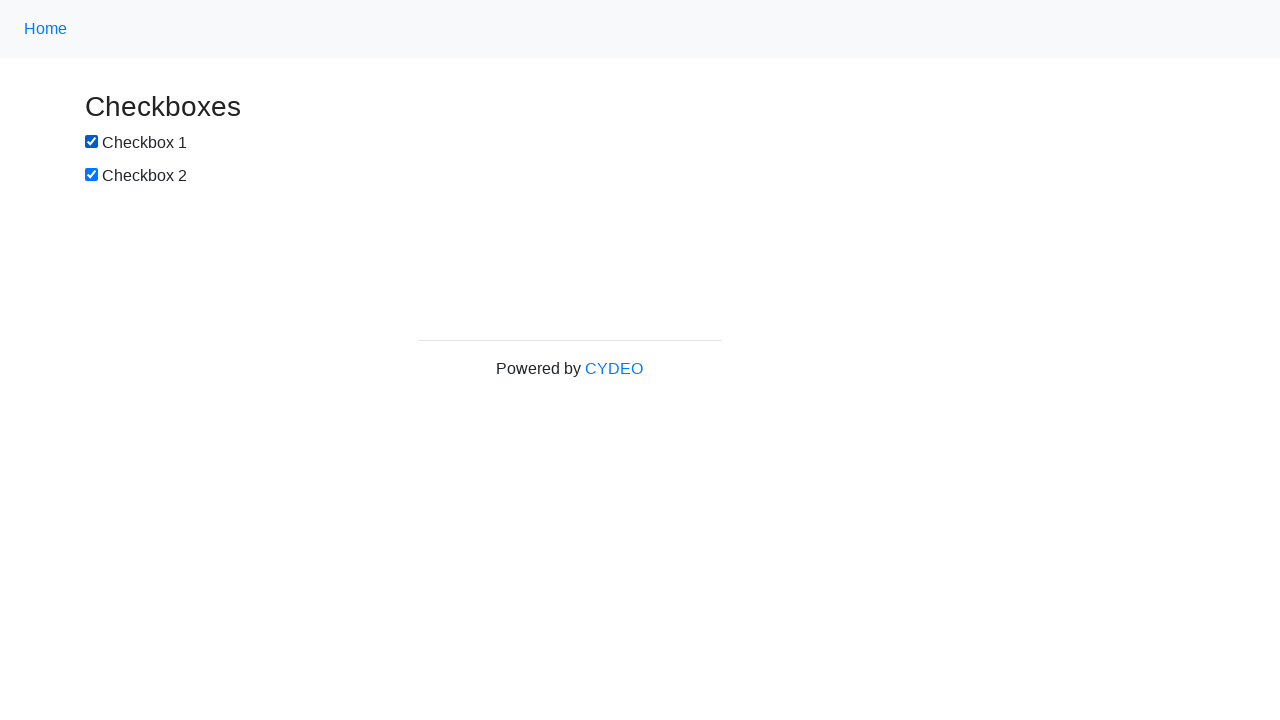

Clicked second checkbox (box2) to toggle its state at (92, 175) on xpath=//input[@id='box2']
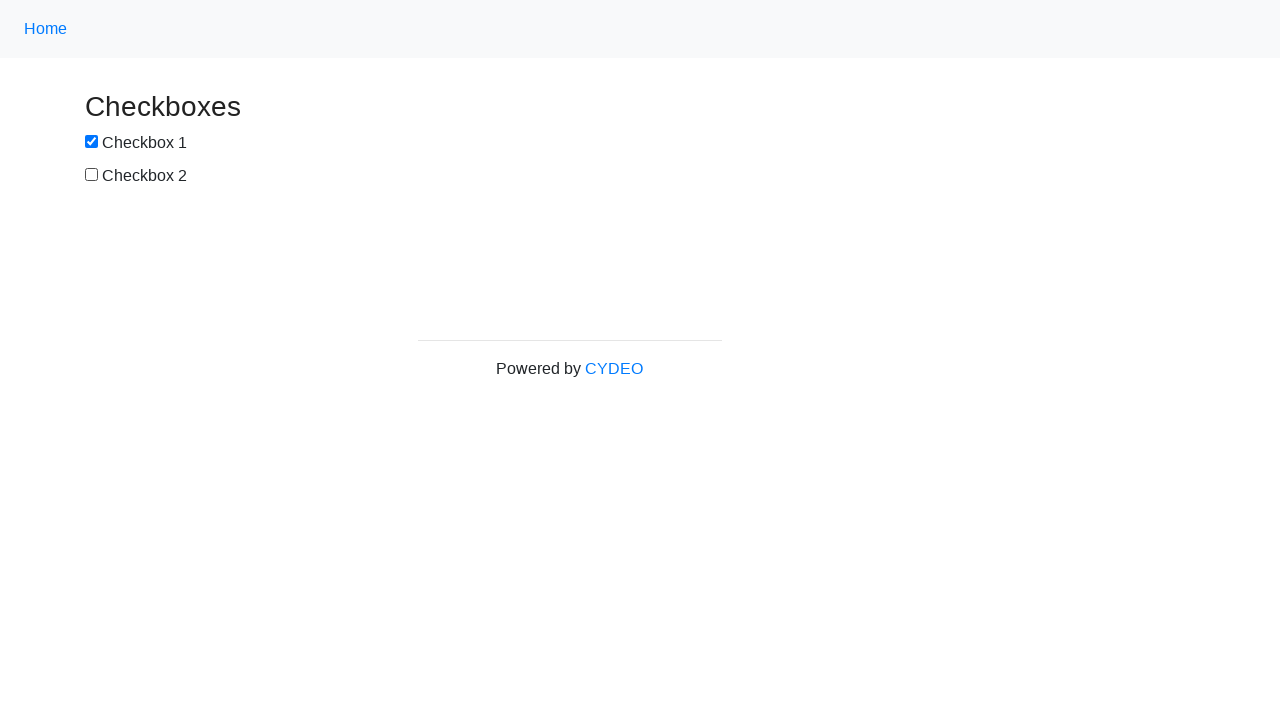

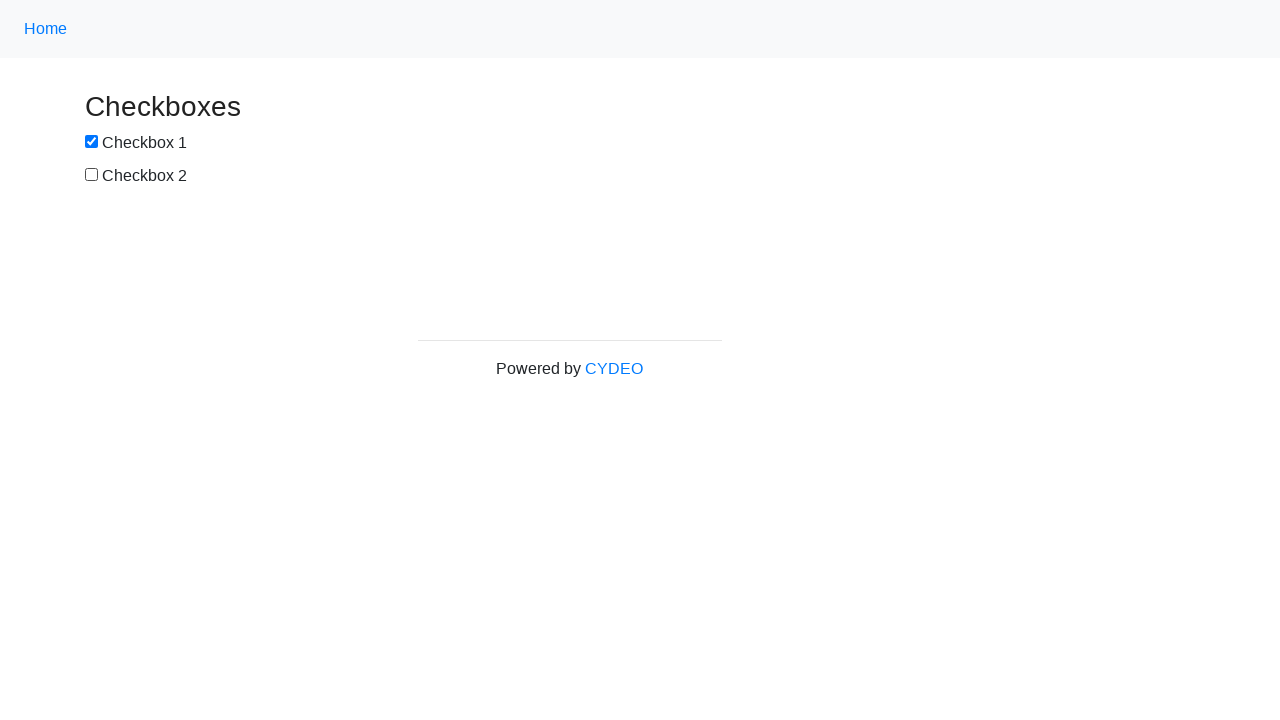